Tests that the dynamic click message disappears after page refresh on the DemoQA buttons page

Starting URL: https://demoqa.com/elements

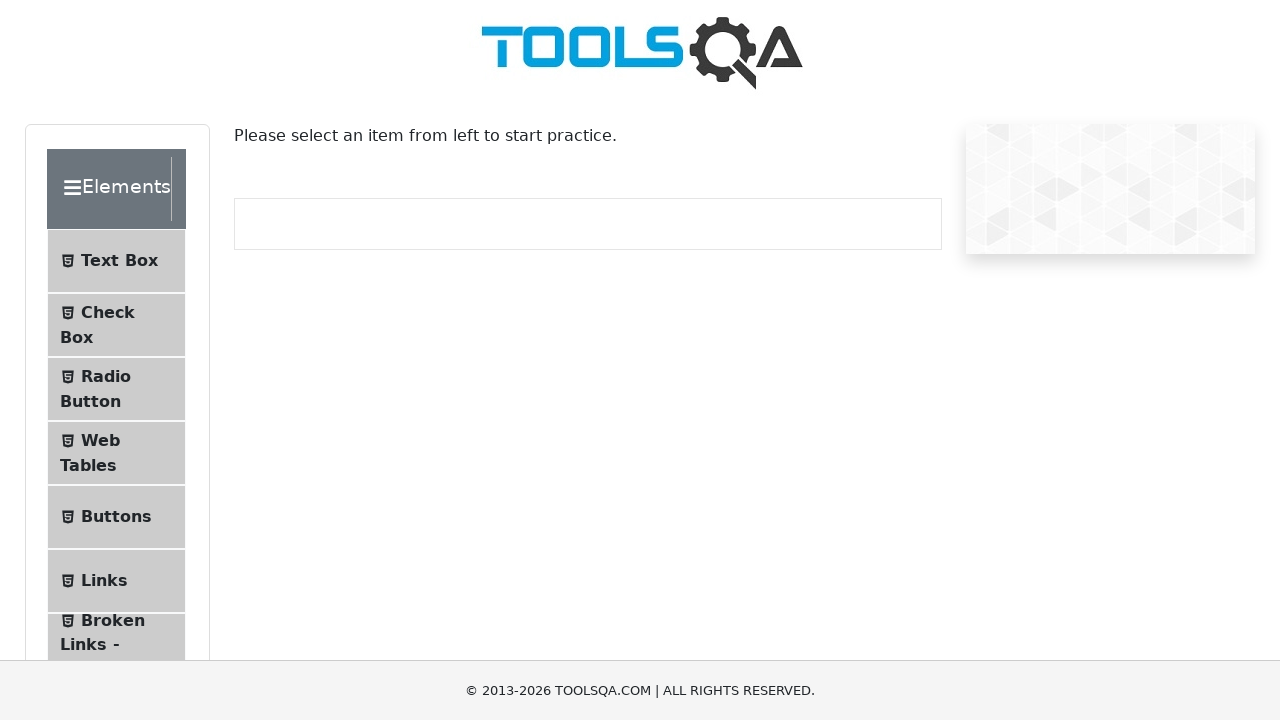

Clicked on Buttons menu item at (116, 517) on li:has-text('Buttons')
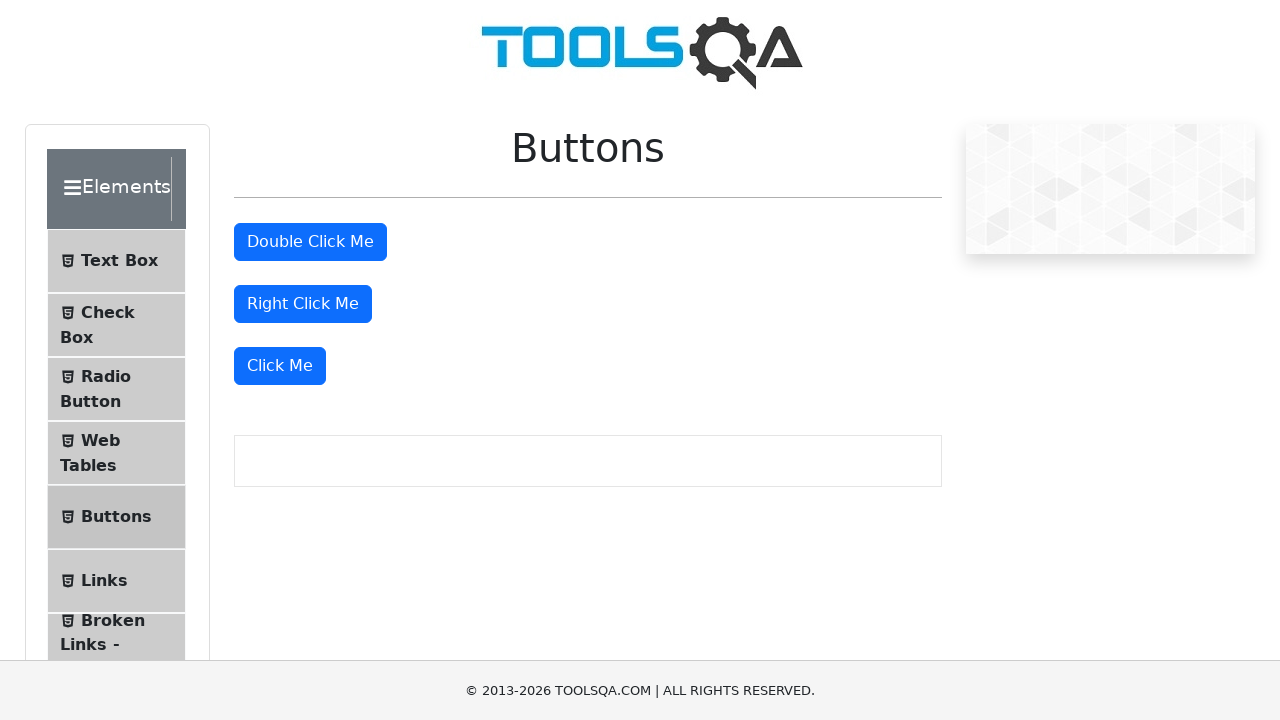

Buttons page loaded successfully
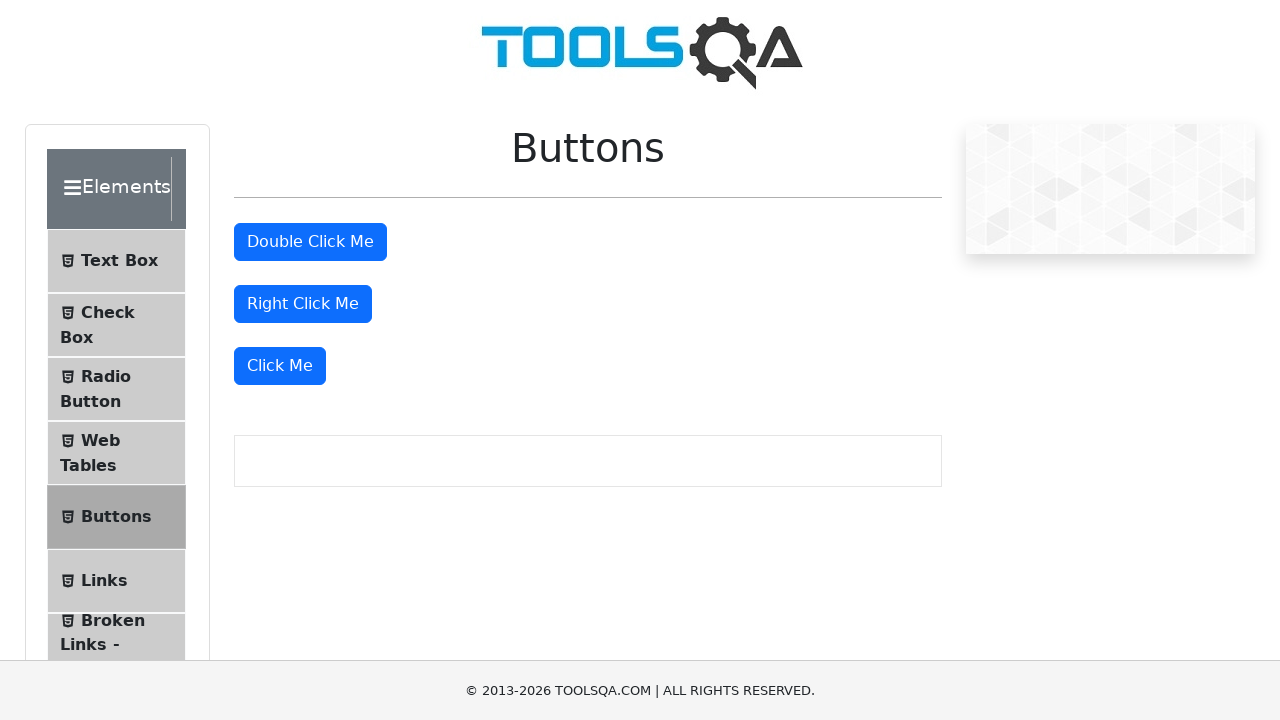

Clicked the 'Click Me' button at (280, 366) on internal:role=button[name="Click Me"s]
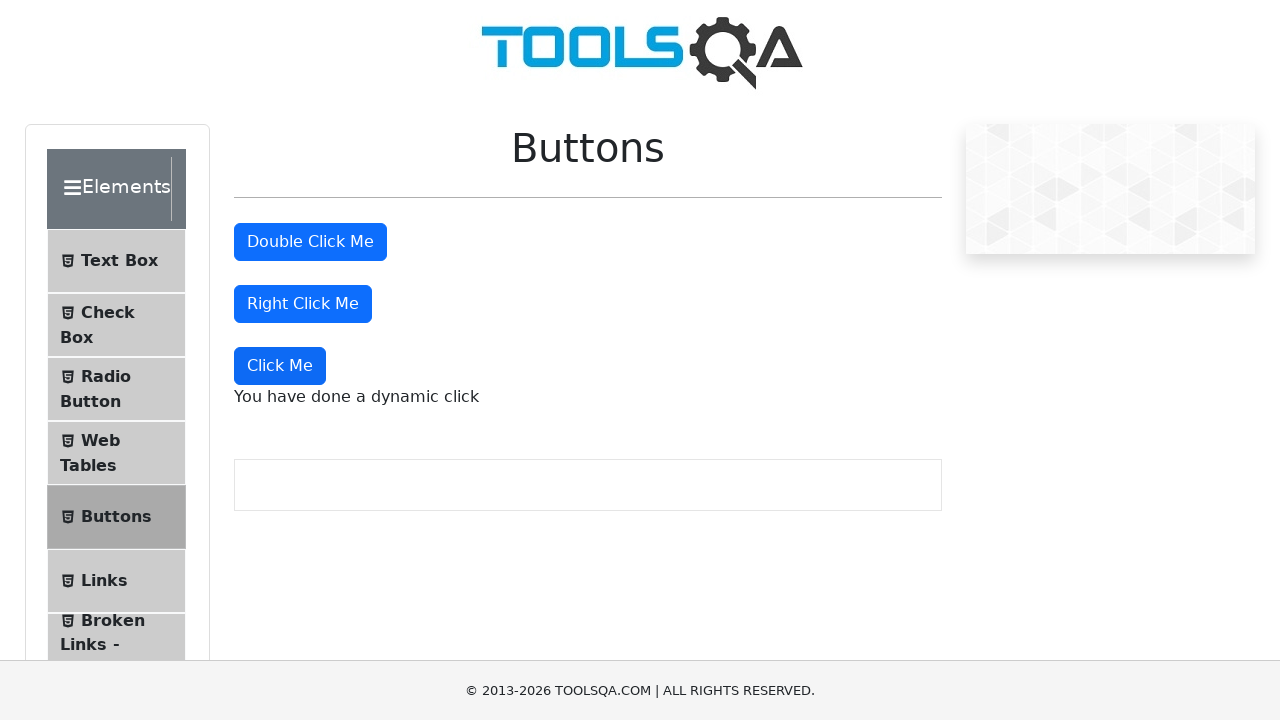

Dynamic click message appeared and is visible
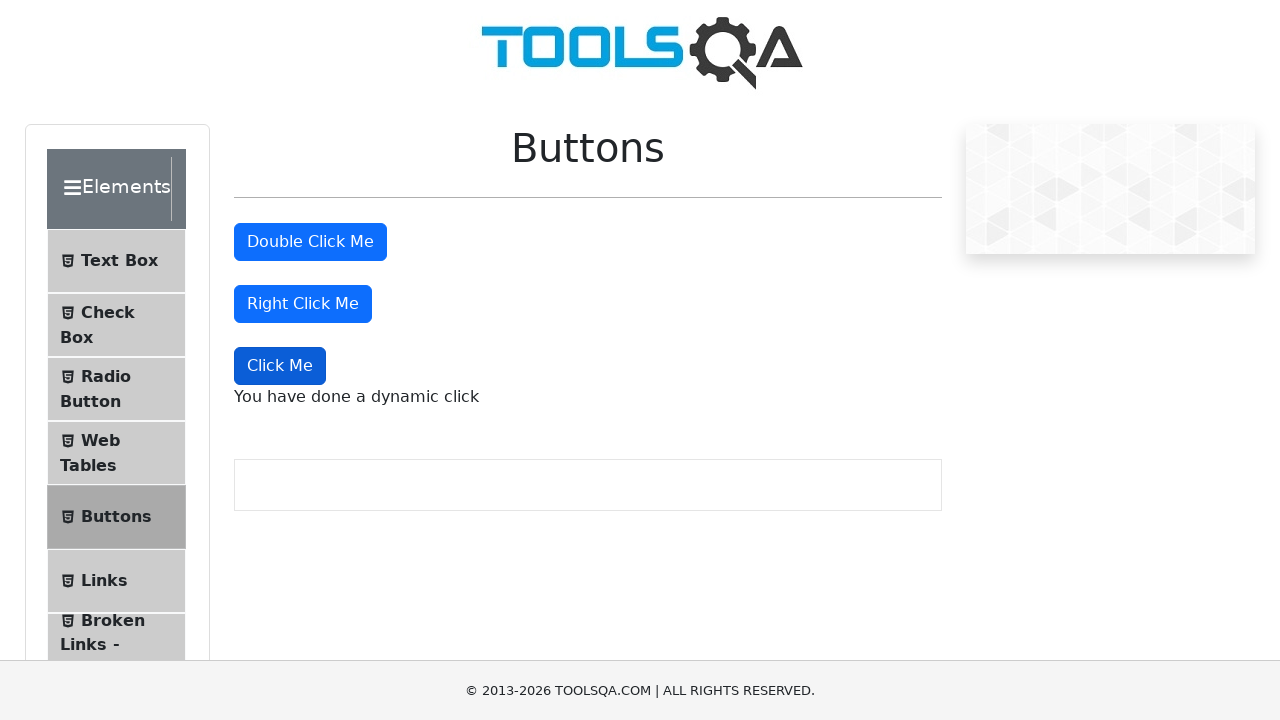

Page reloaded
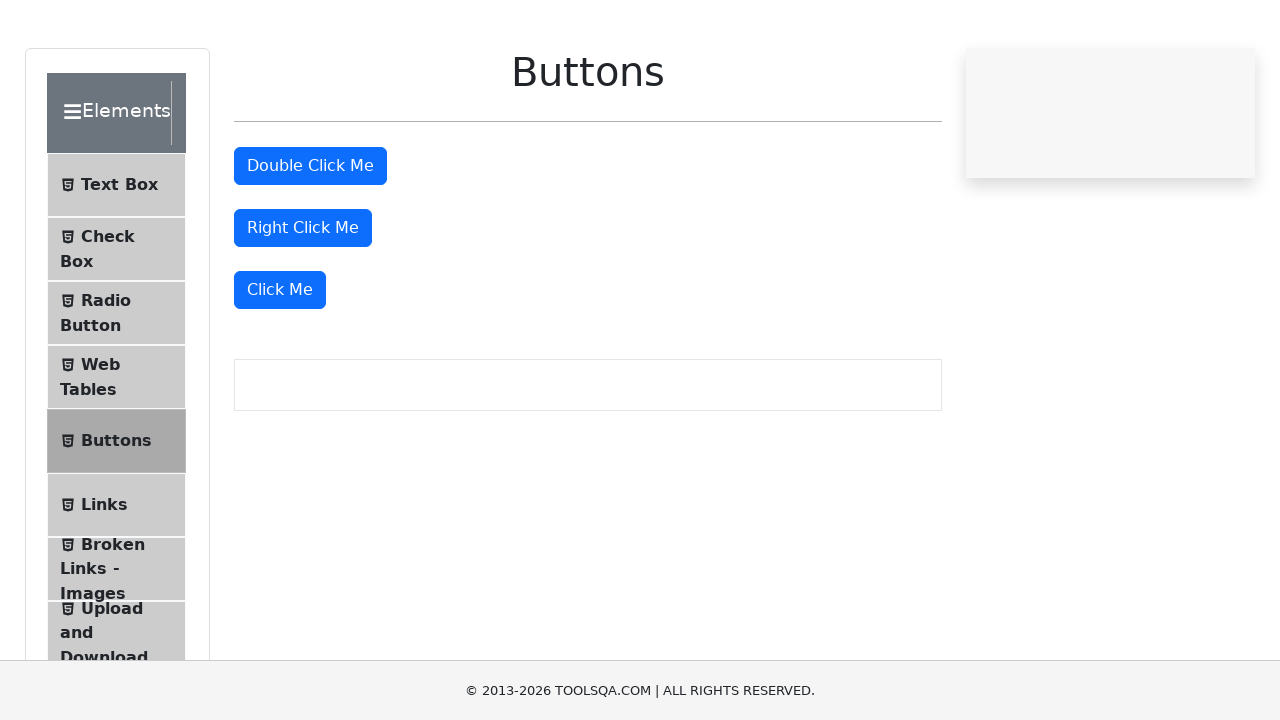

Buttons page reloaded and dynamic click message is no longer visible
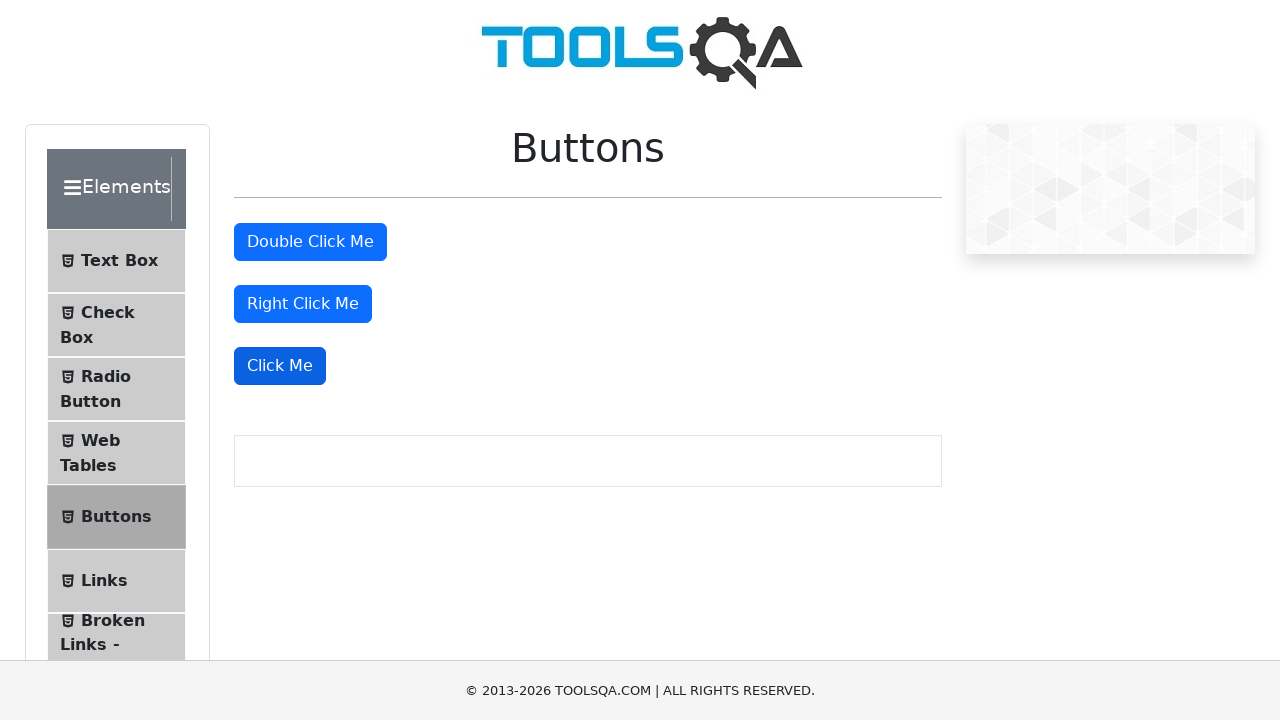

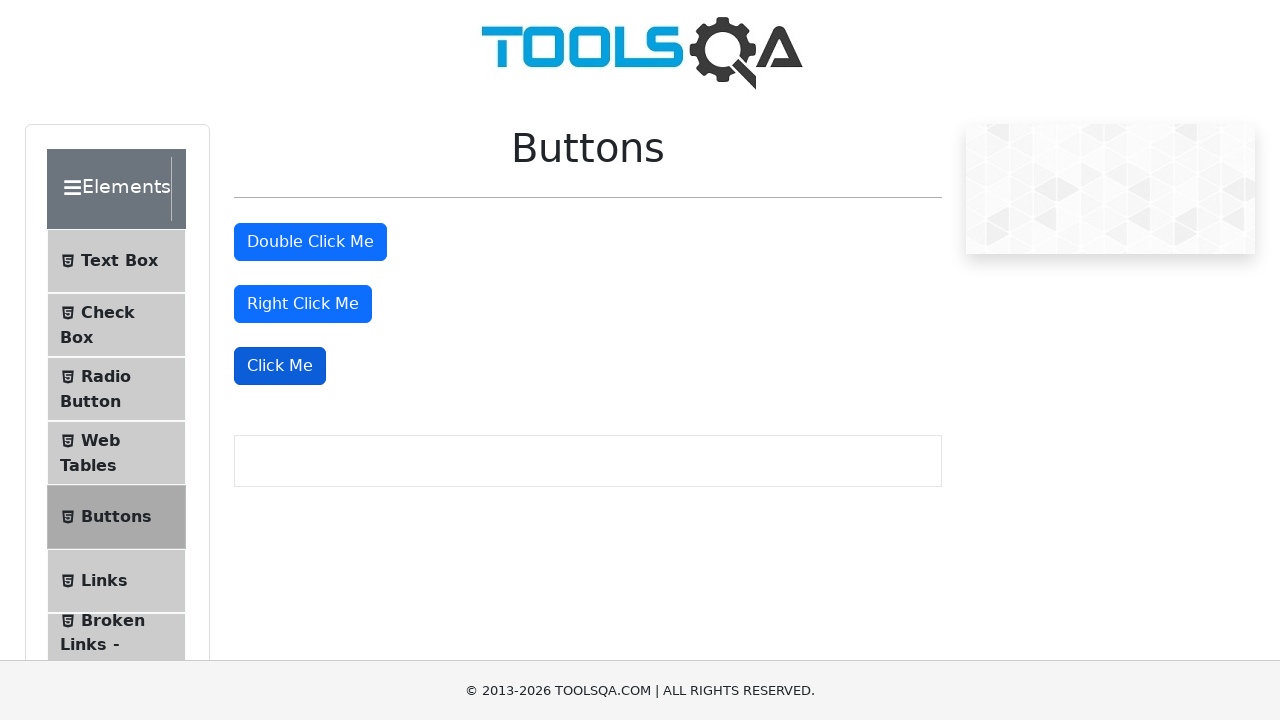